Tests the download popup functionality by navigating through UI Testing Concepts, Popups, and Download sections, then entering text and clicking the download button

Starting URL: https://demoapps.qspiders.com/

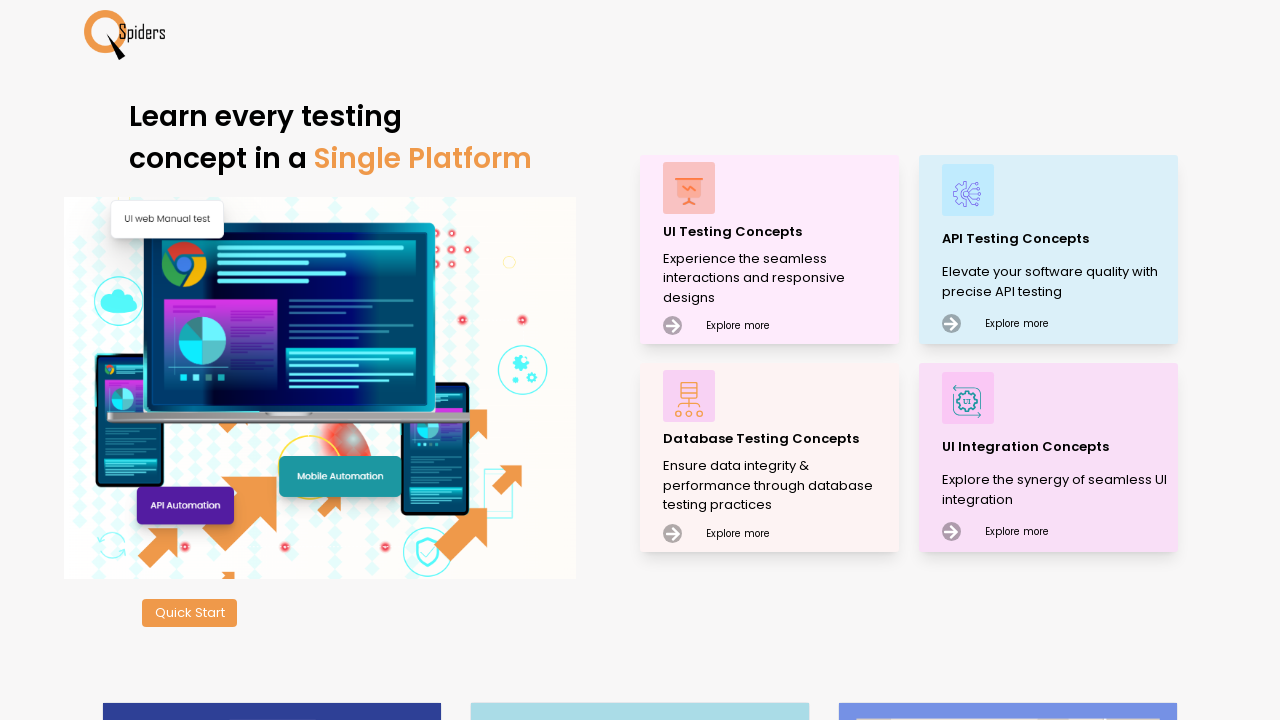

Clicked on UI Testing Concepts section at (770, 250) on xpath=//p[text()='UI Testing Concepts']/../..
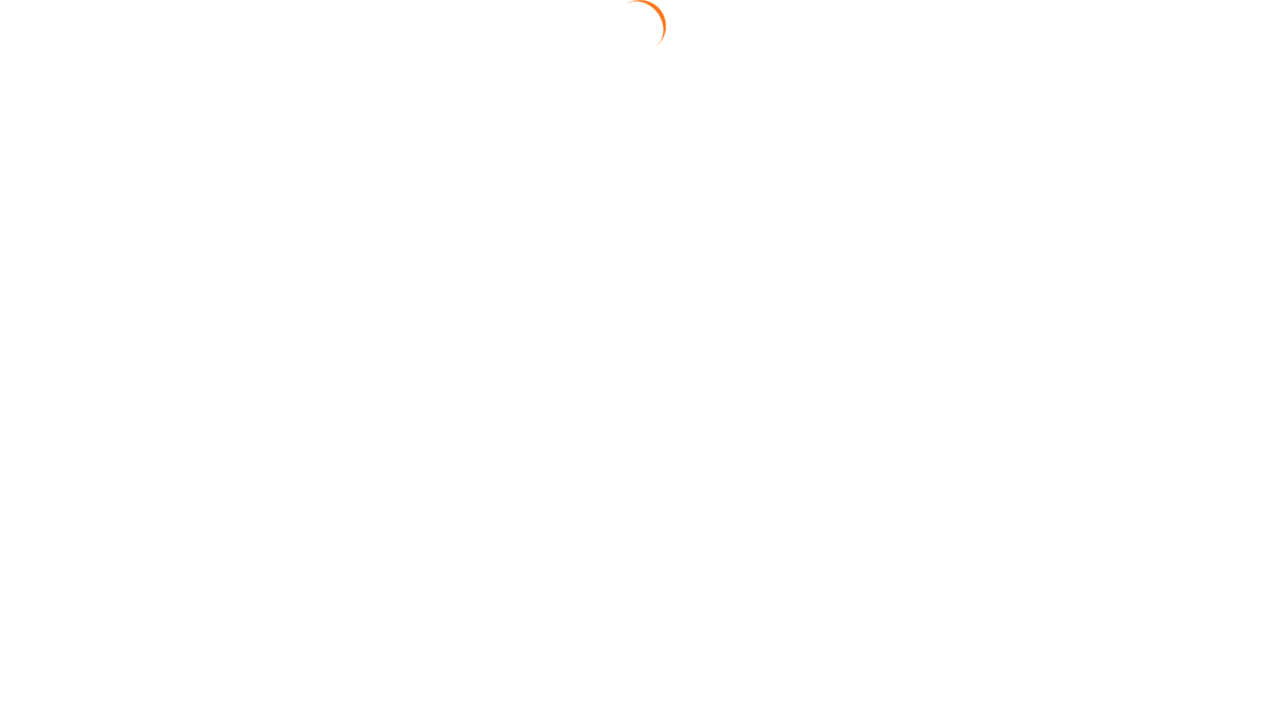

Clicked on Popups section at (42, 520) on xpath=//section[.='Popups']
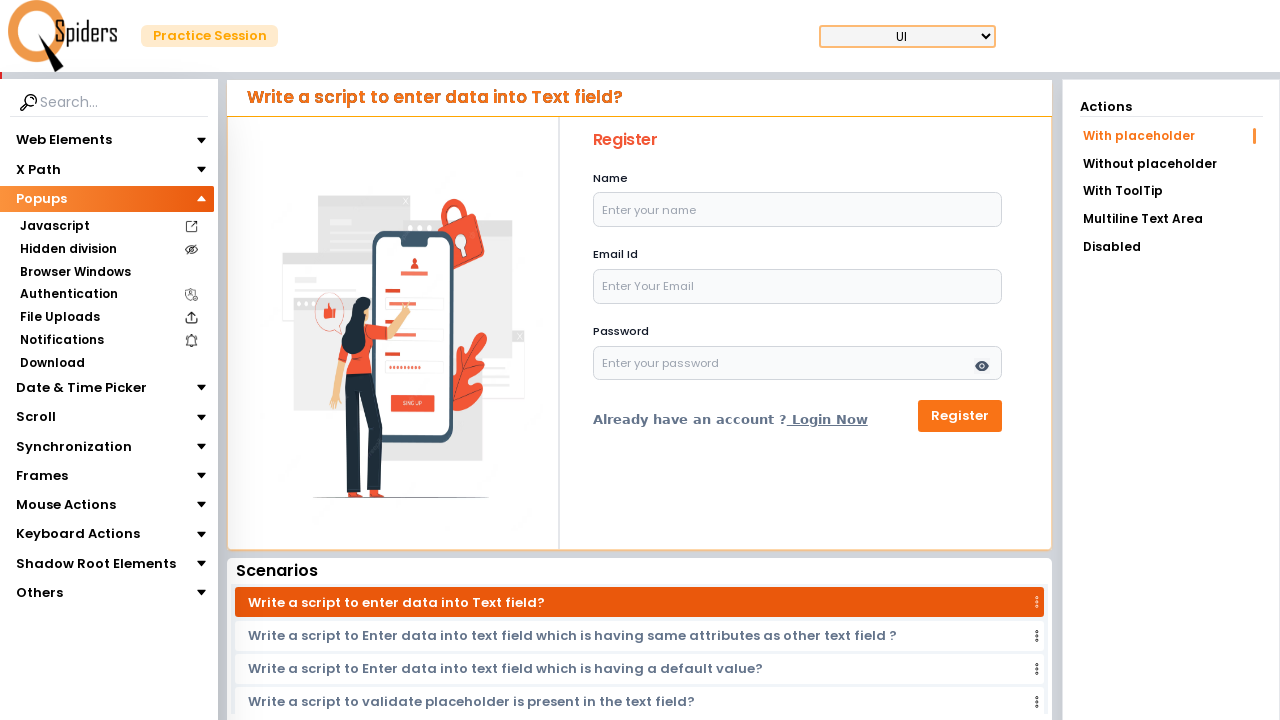

Clicked on Download section at (52, 363) on xpath=//section[contains(.,'Download')]
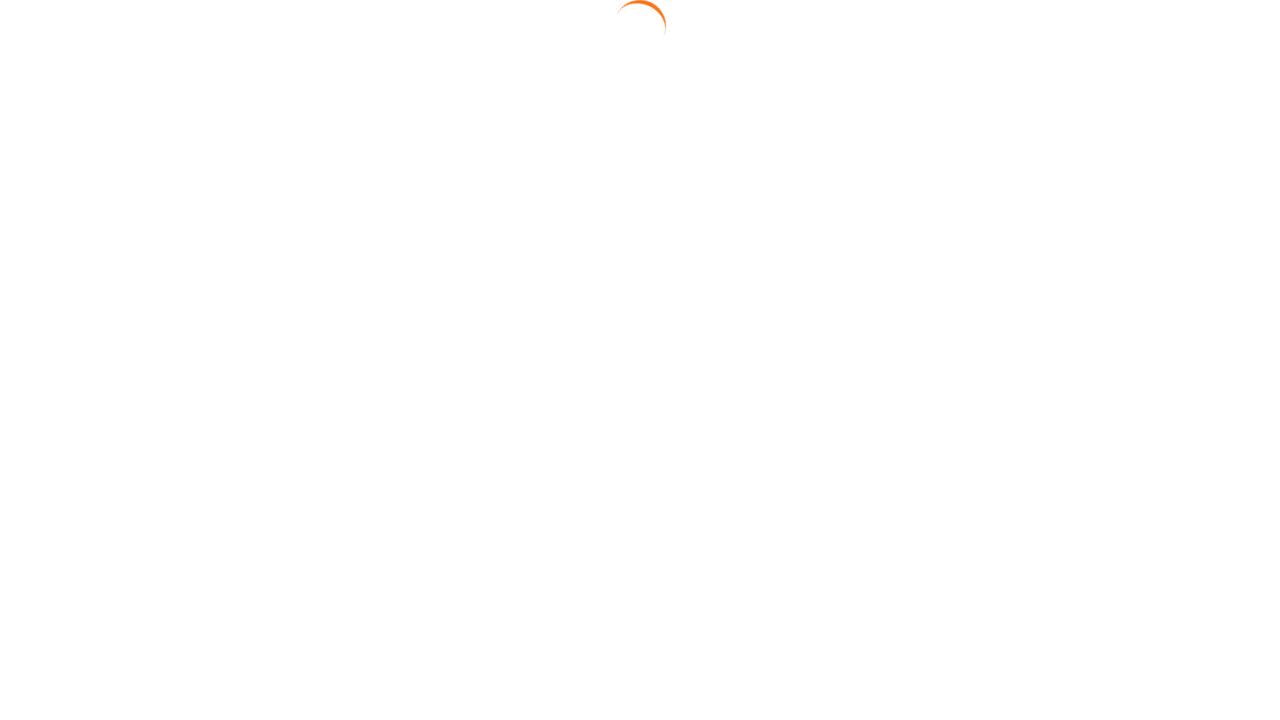

Filled write area with 'This is funny' on #writeArea
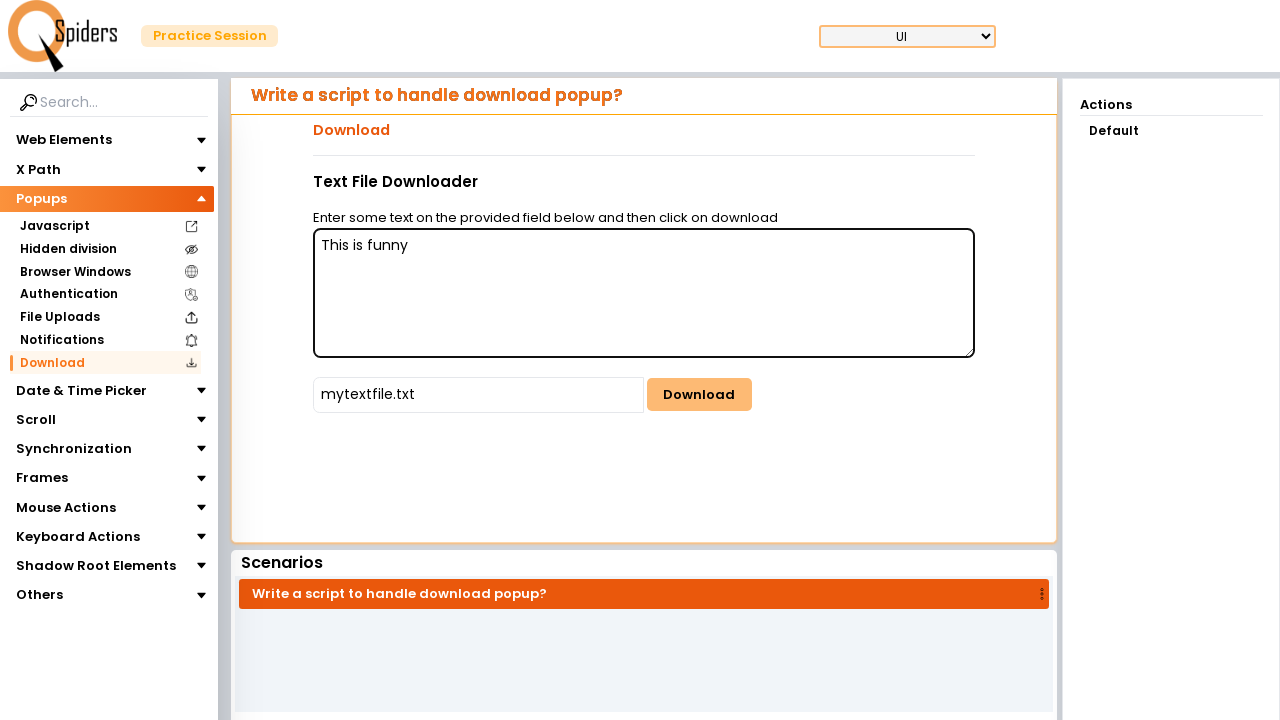

Clicked the download button at (699, 395) on #downloadButton
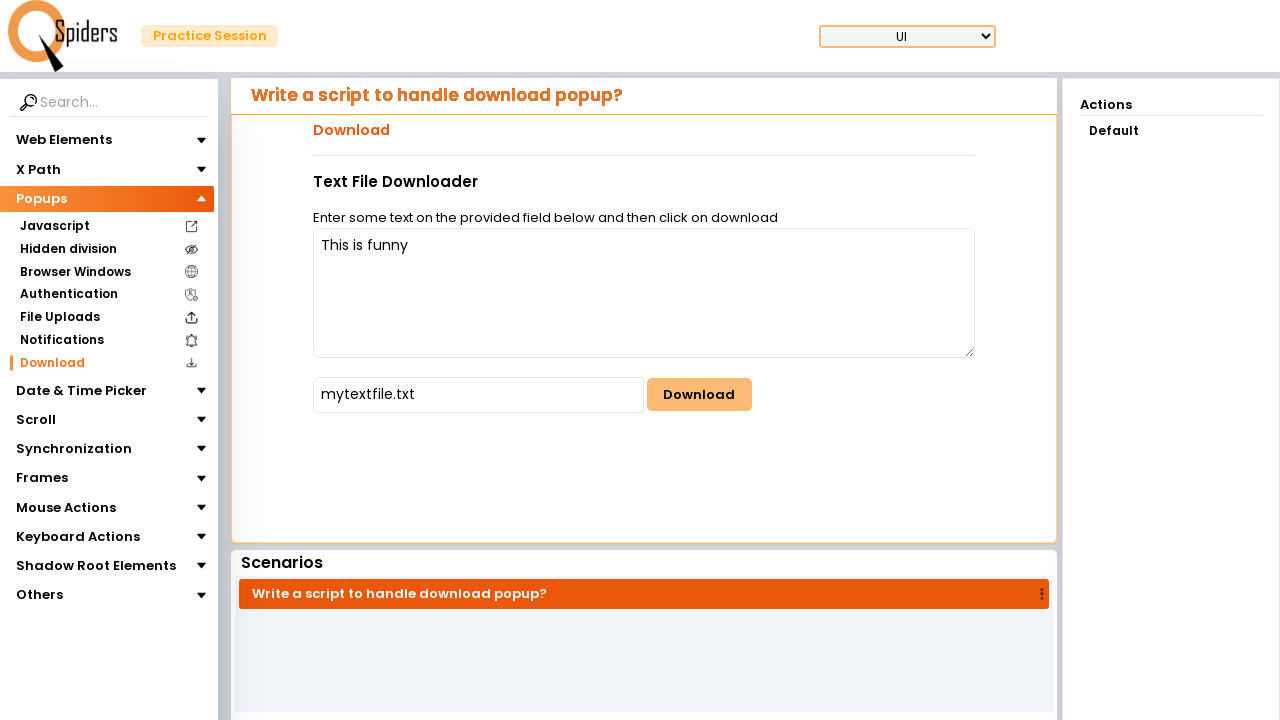

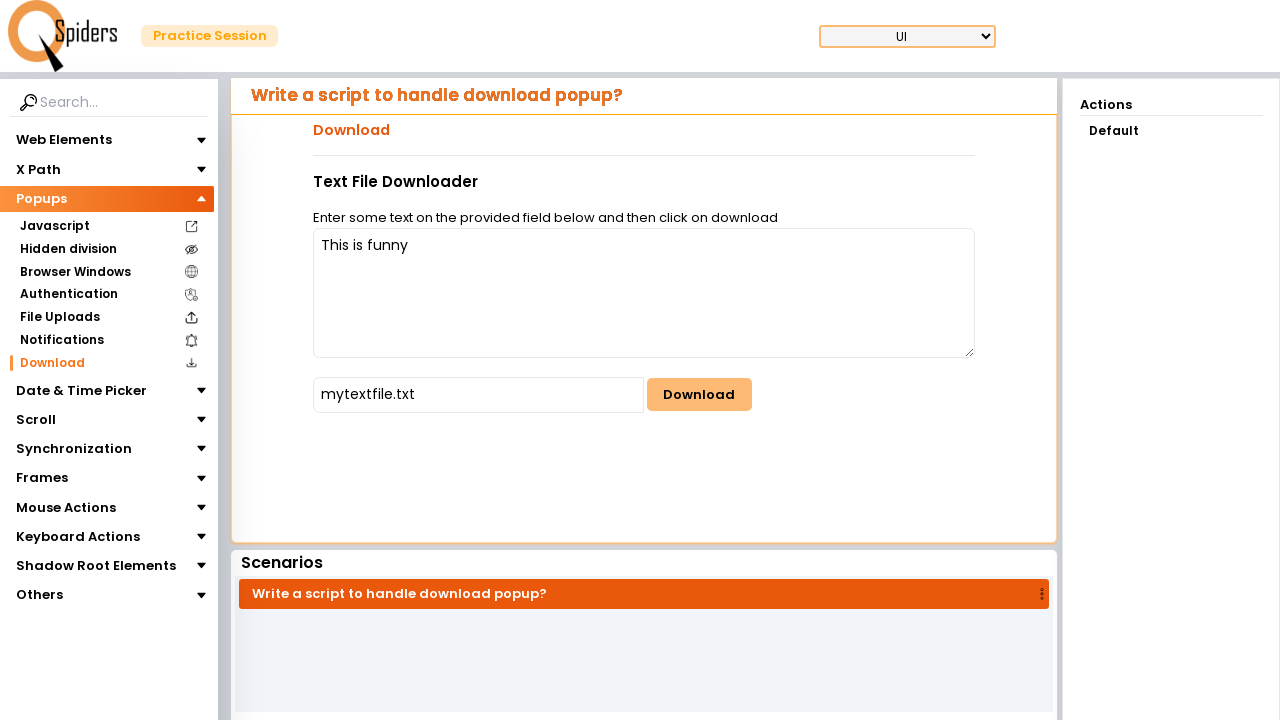